Tests a demo automation site by entering an email address, clicking the enter button, and filling in a first name field to verify form interactions and explicit wait functionality.

Starting URL: https://demo.automationtesting.in

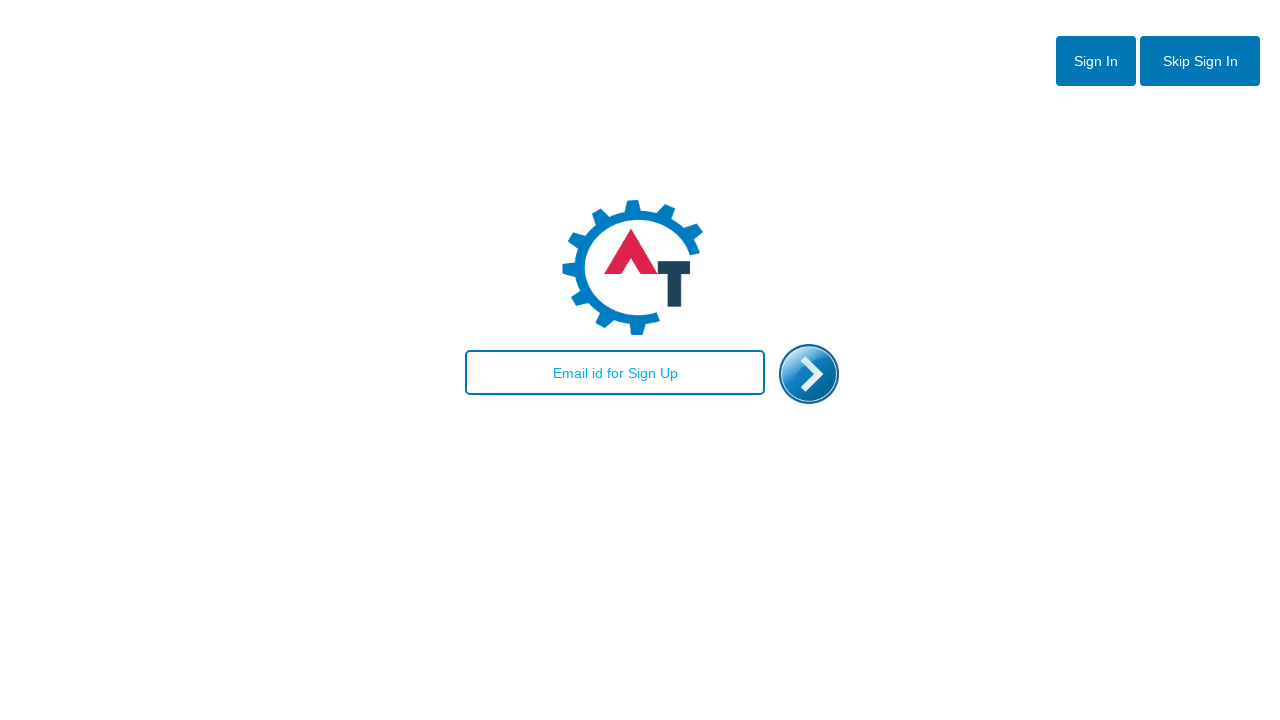

Filled email field with 'test@gmail.com' on #email
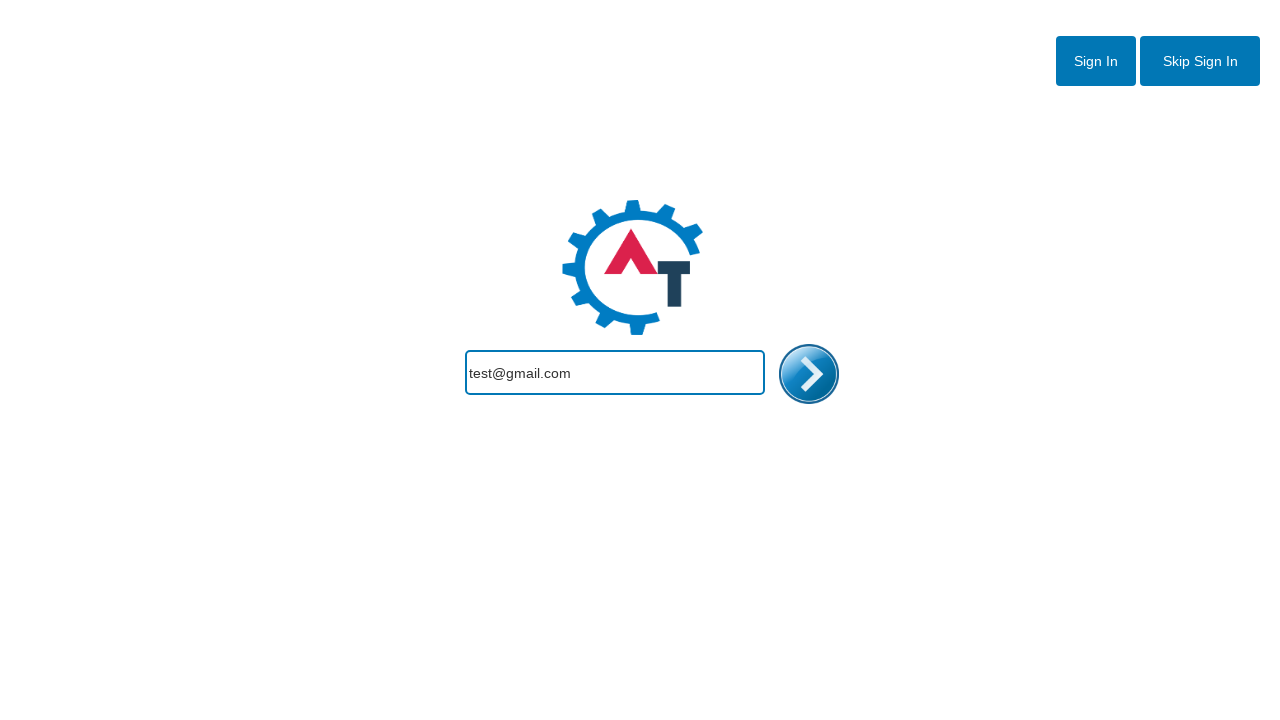

Clicked enter/submit button at (809, 374) on #enterimg
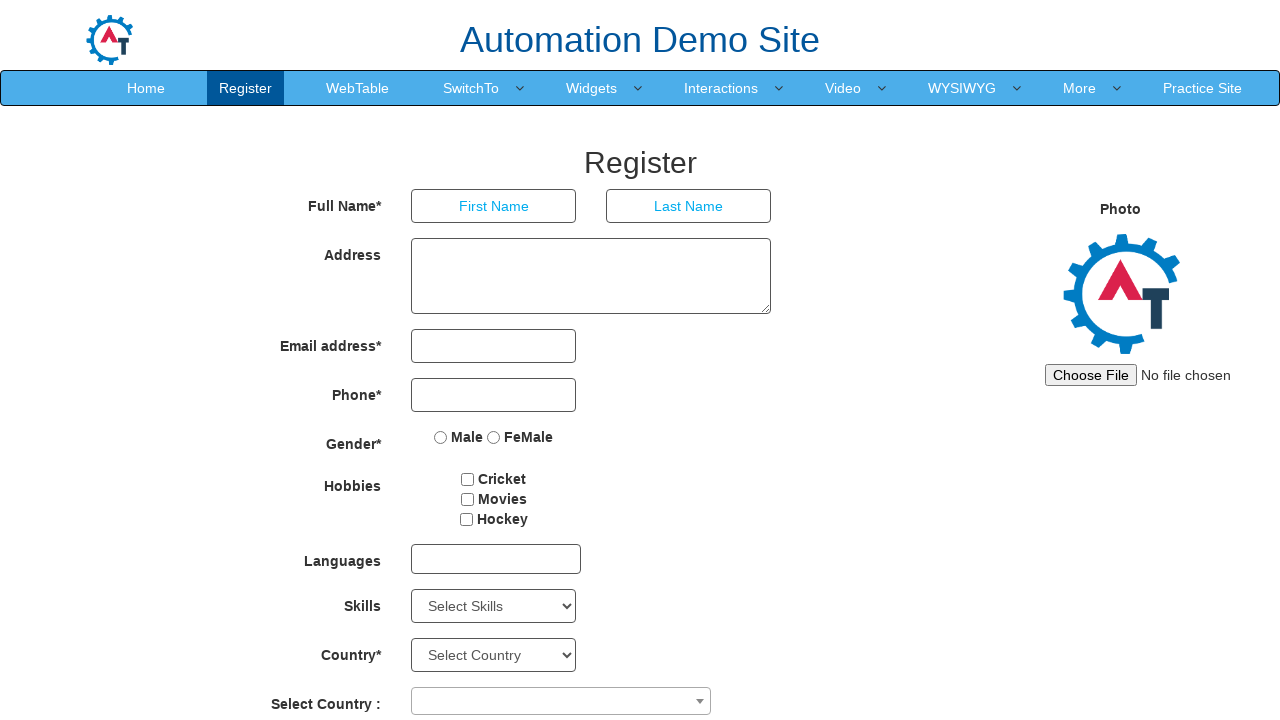

First name field became visible
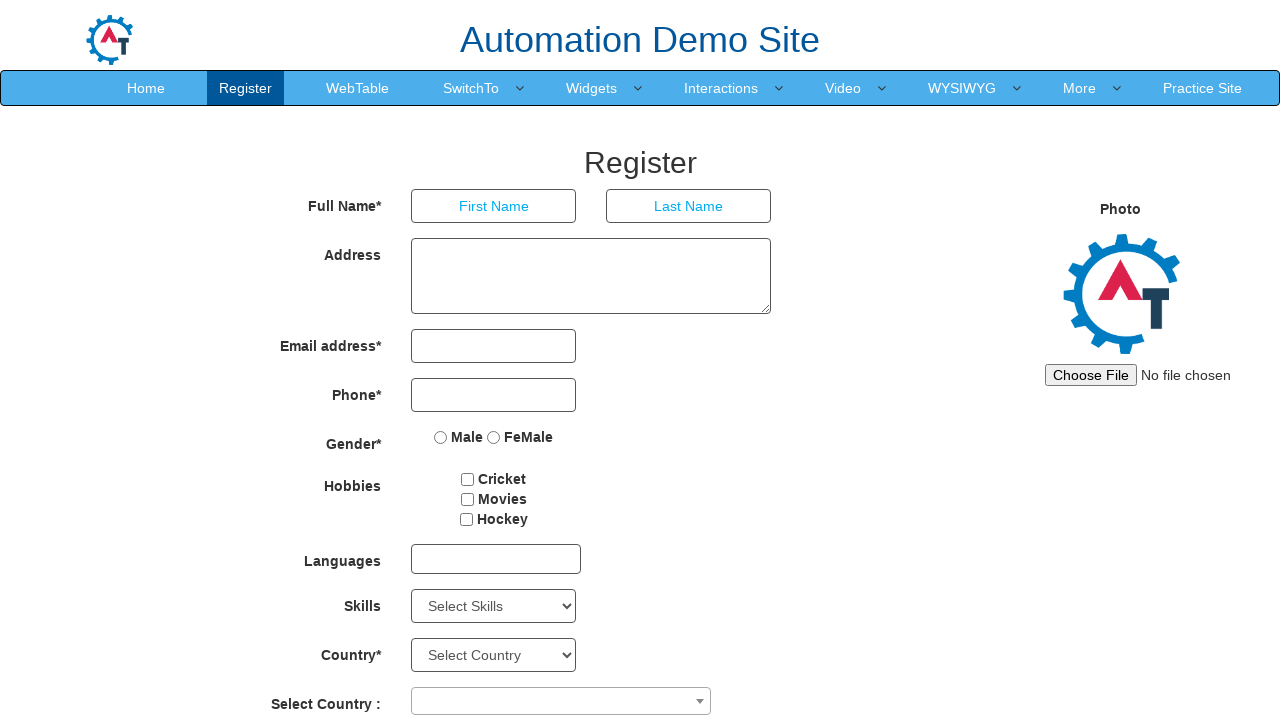

Filled first name field with 'Suprabha' on input[placeholder='First Name']
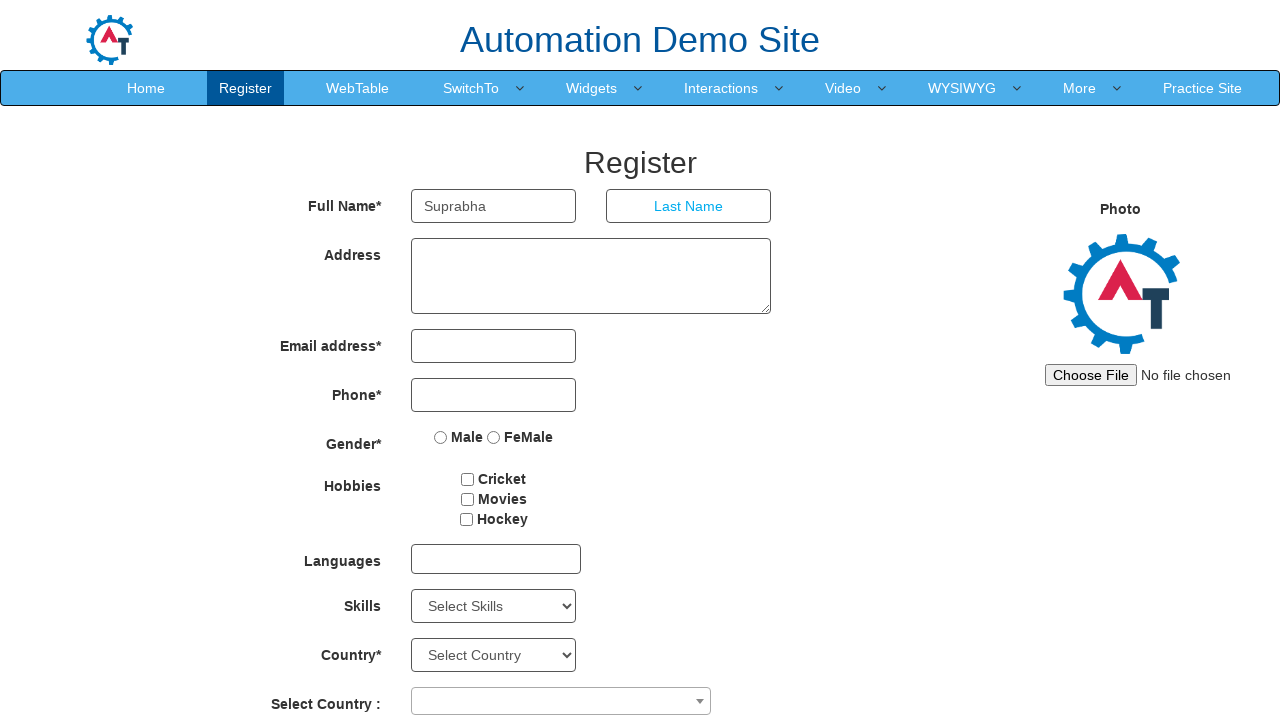

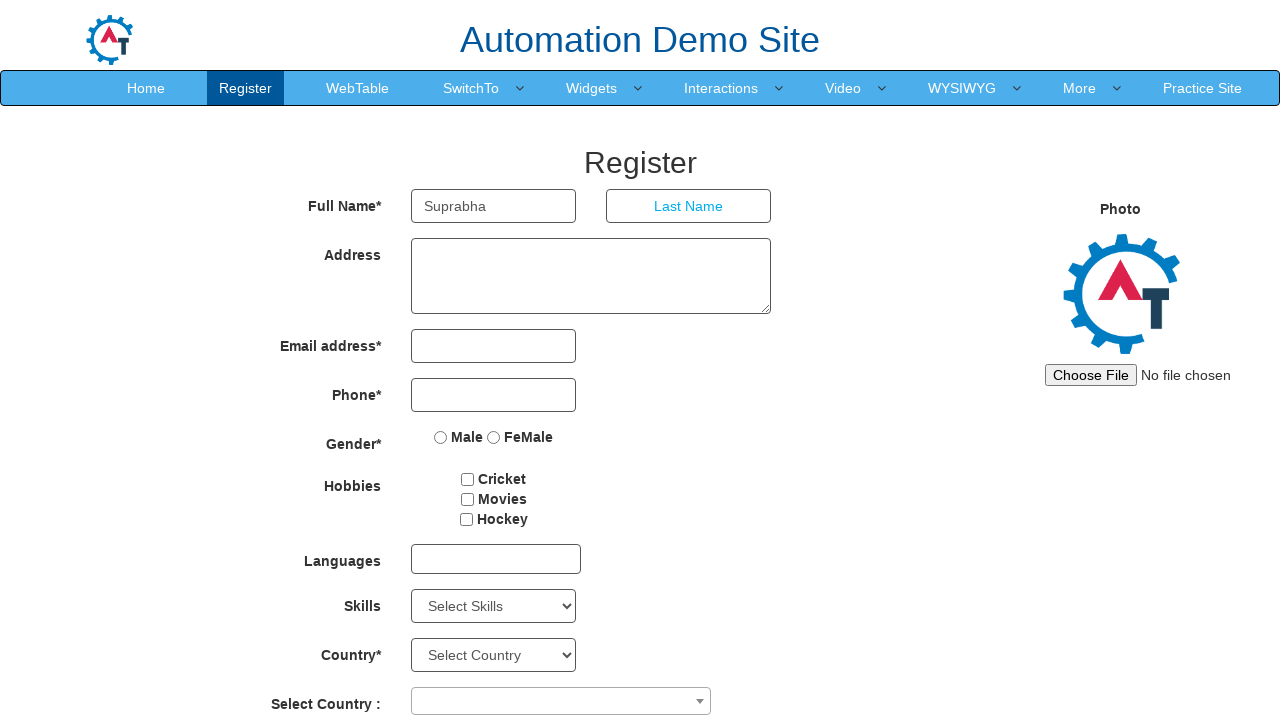